Tests a reservation application by filling in a year field and selecting a plan option. Originally a benchmark test that measures WebDriver operation performance.

Starting URL: http://example.selenium.jp/reserveApp/

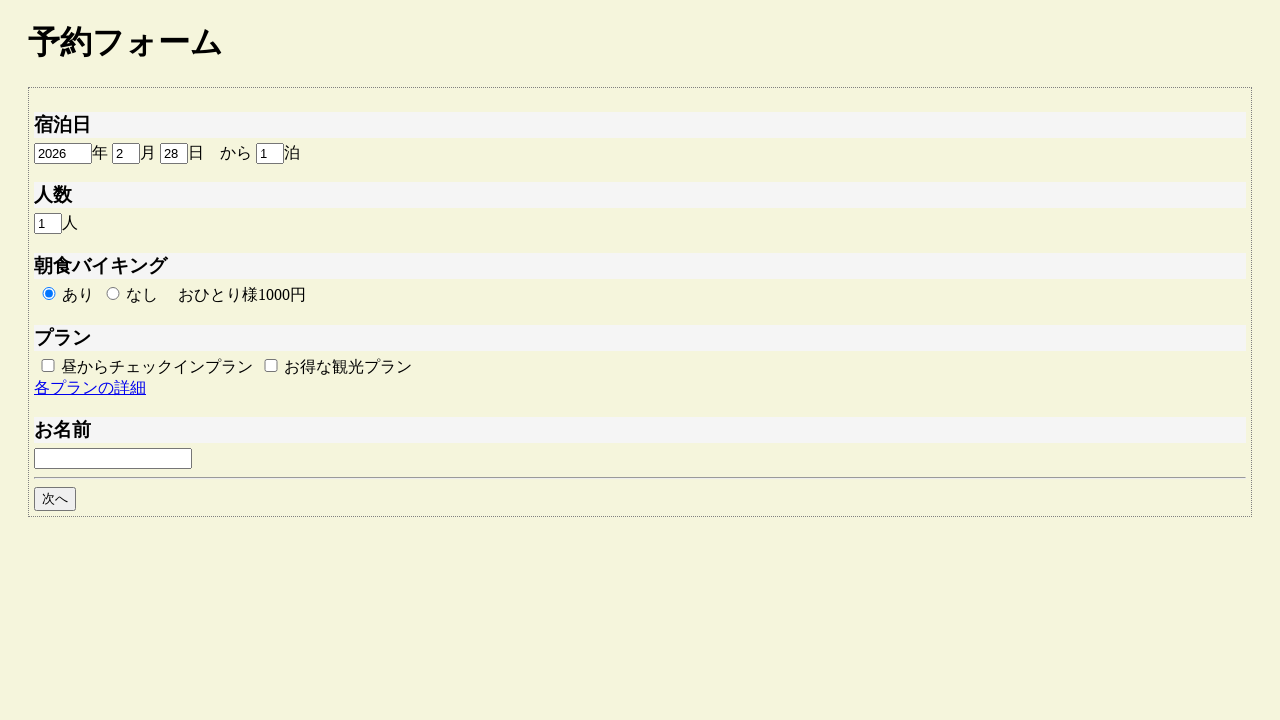

Cleared the reserve year field on #reserve_year
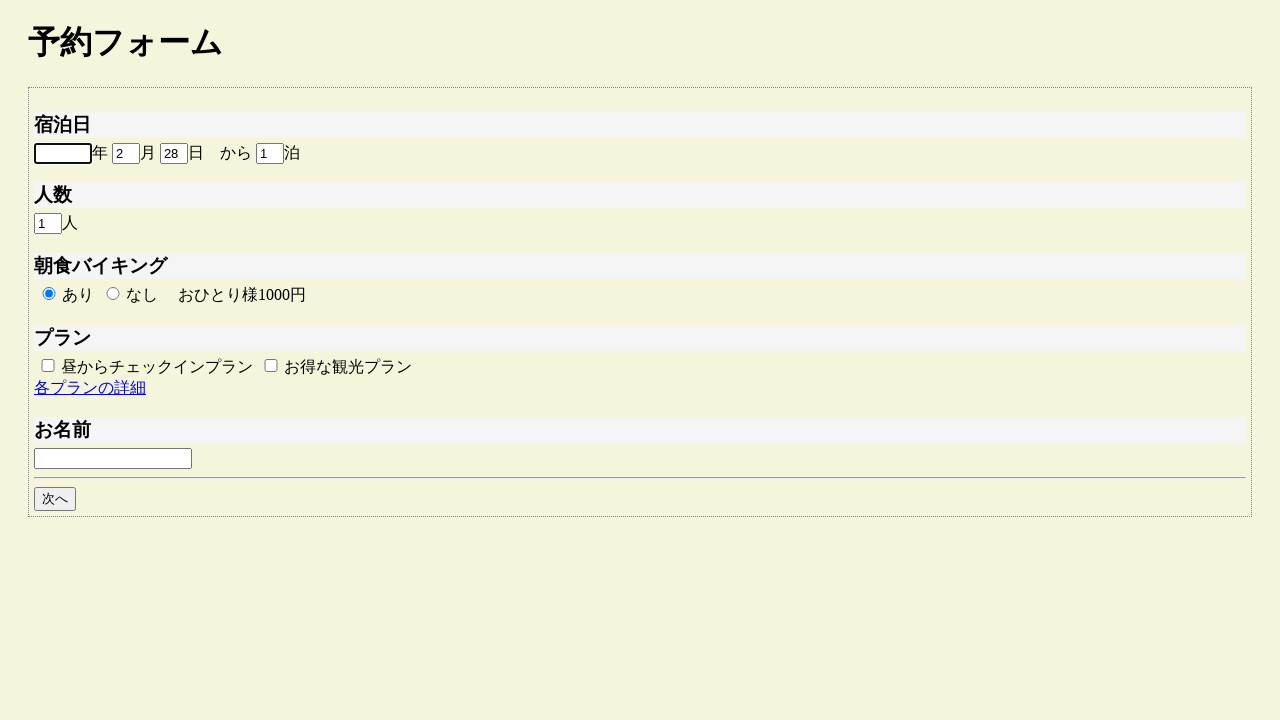

Filled reserve year field with '2014' on #reserve_year
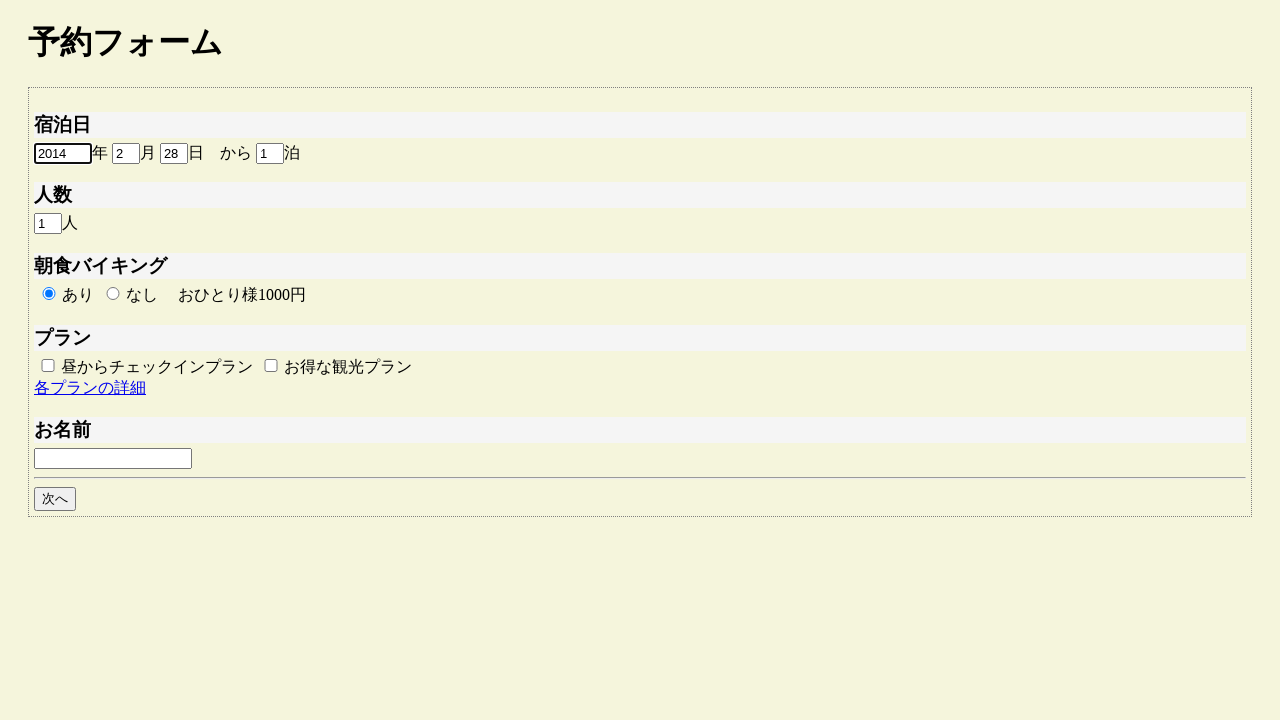

Selected plan B option at (271, 365) on #plan_b
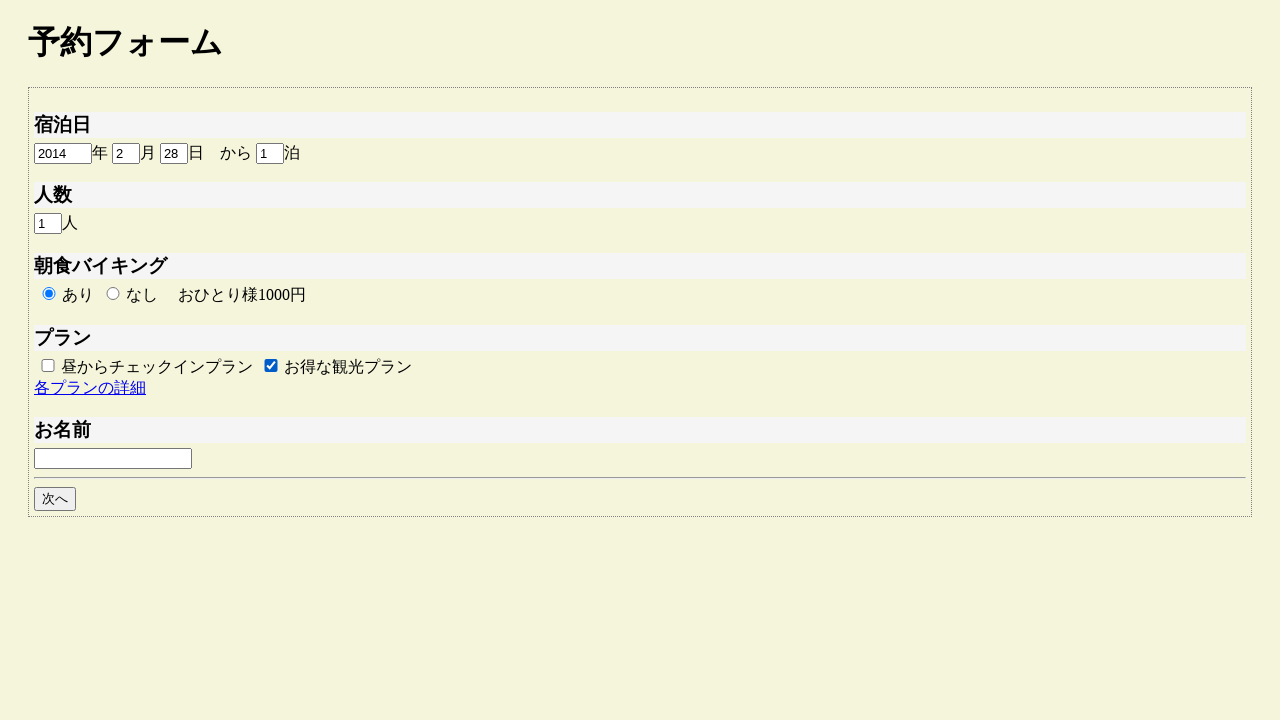

Final screenshot of reservation form with year 2014 and plan B selected
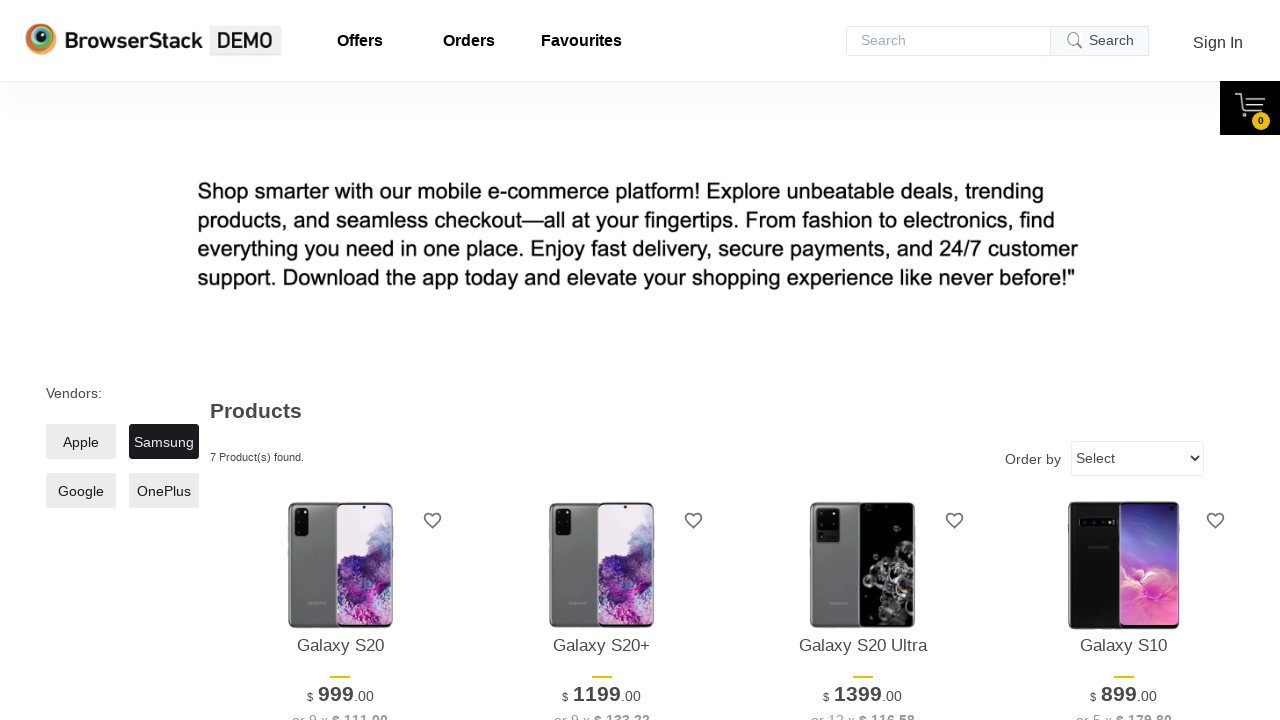

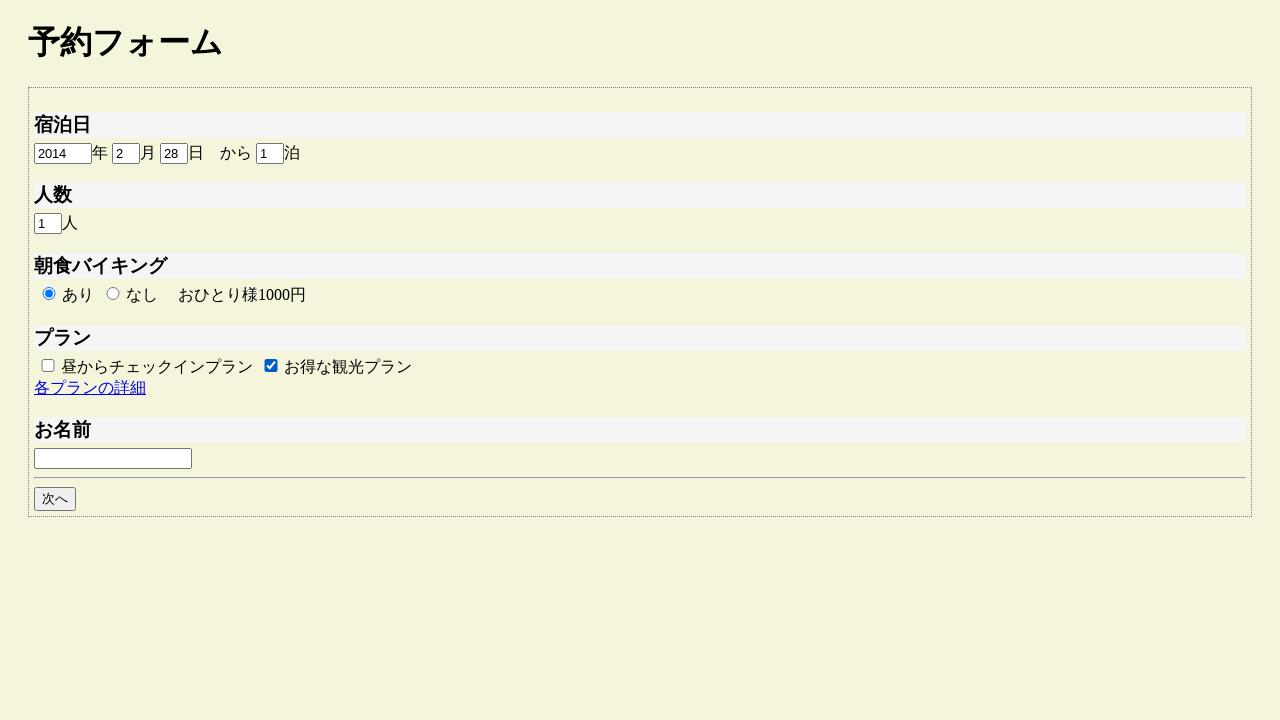